Tests hover functionality by navigating to the Hovers page and hovering over figure elements to verify that user names are displayed

Starting URL: http://the-internet.herokuapp.com/

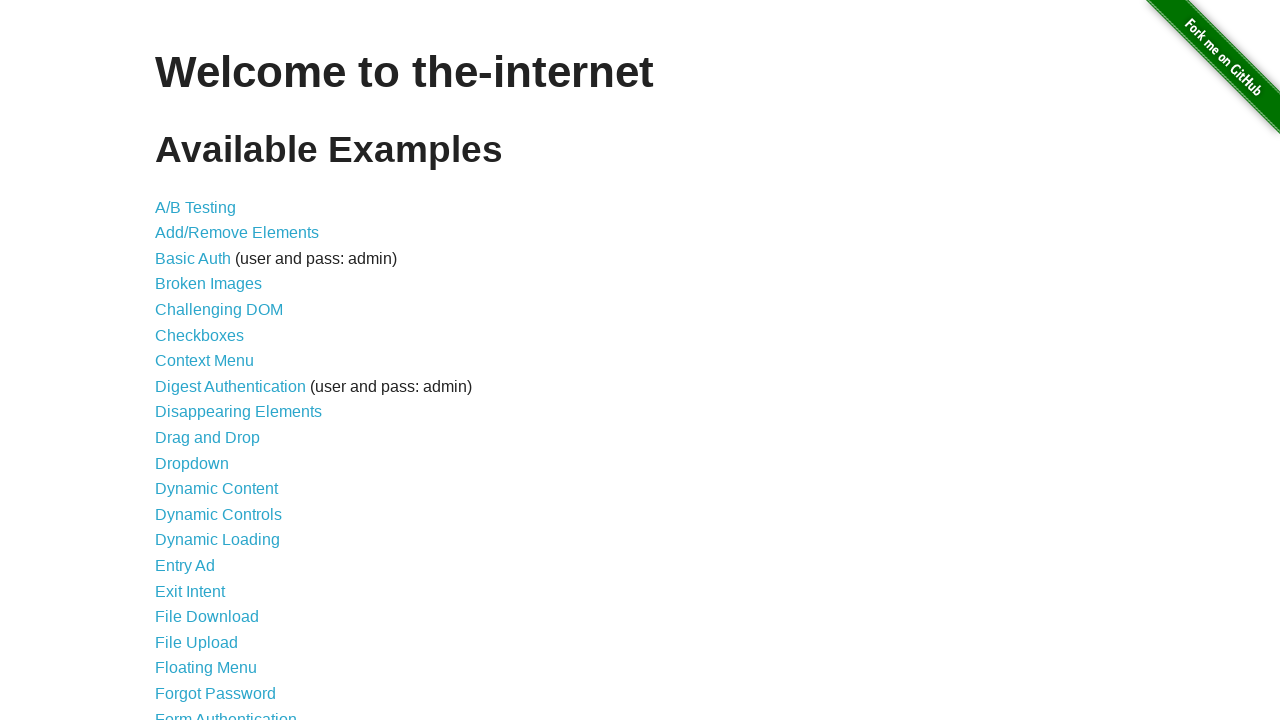

Clicked on Hovers link at (180, 360) on text=Hovers
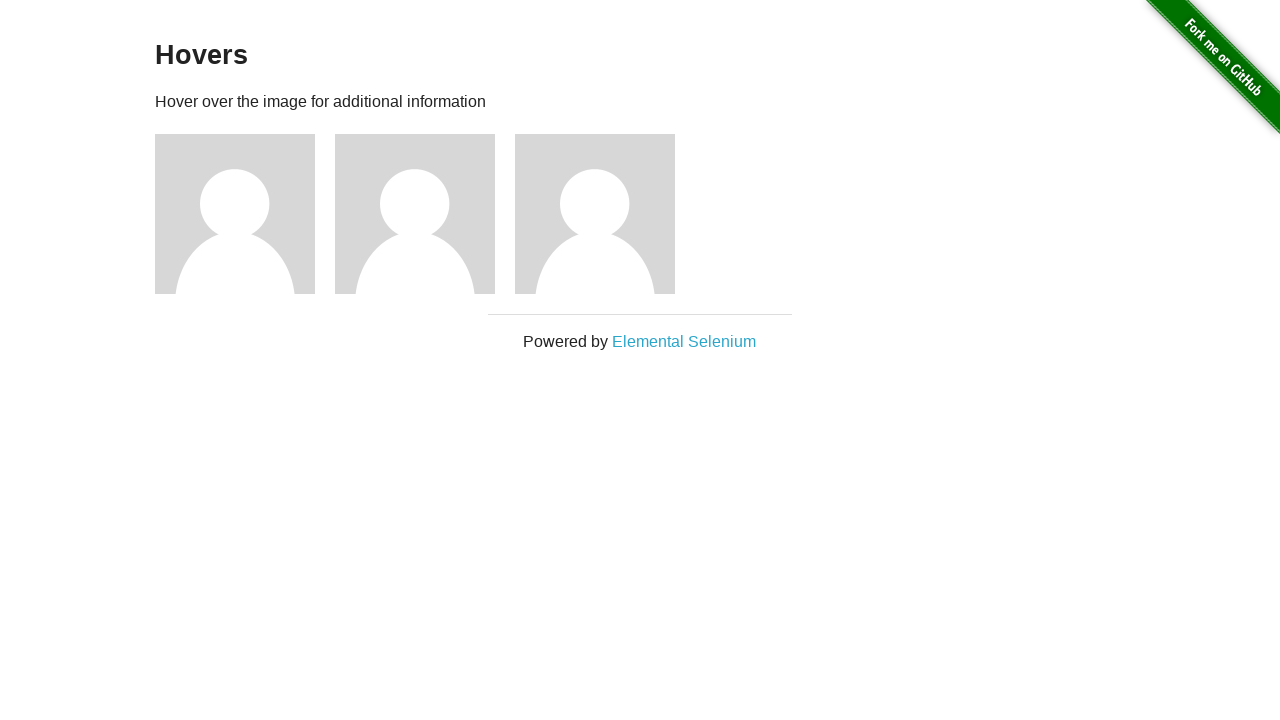

Waited for figure elements to load
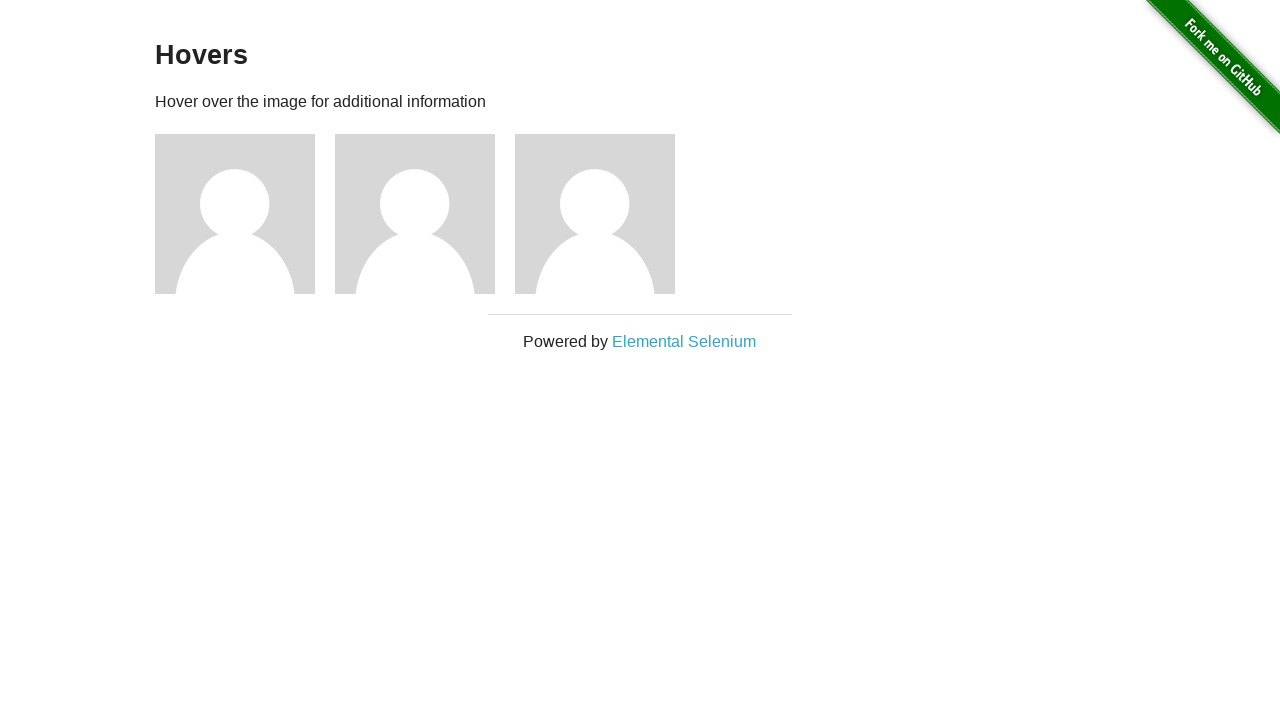

Retrieved all figure elements
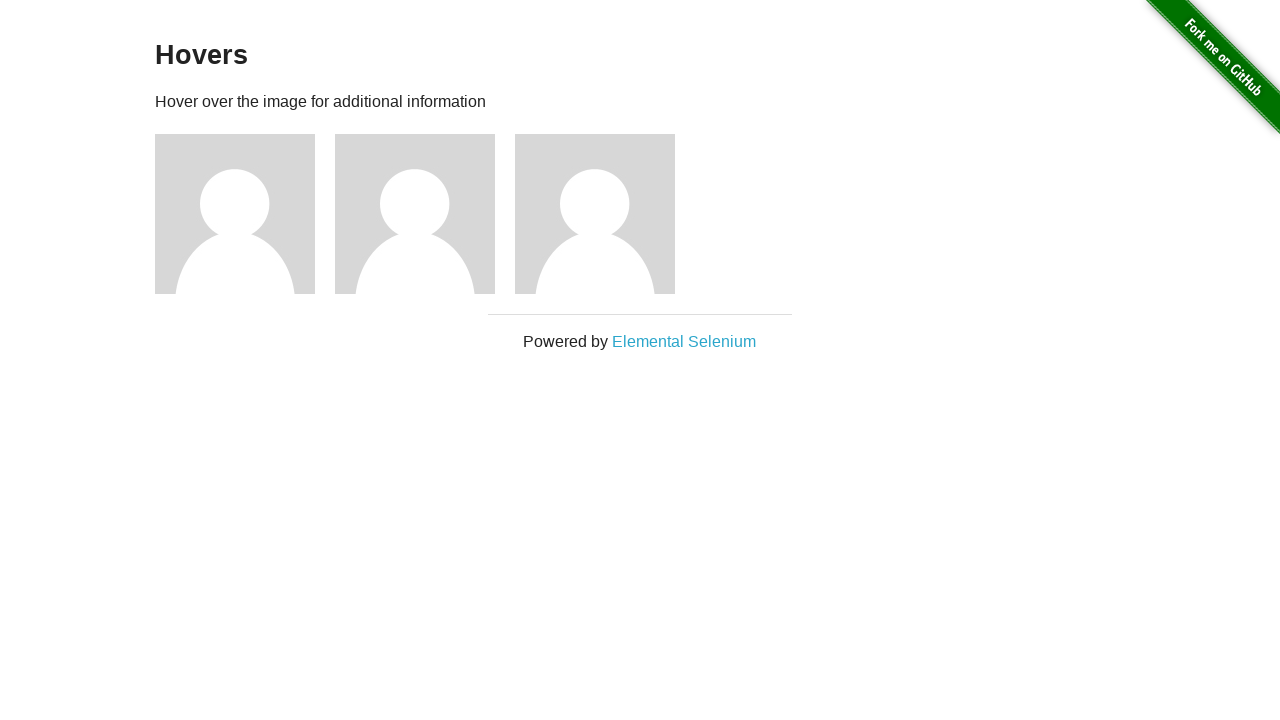

Hovered over figure 1 at (245, 214) on .figure >> nth=0
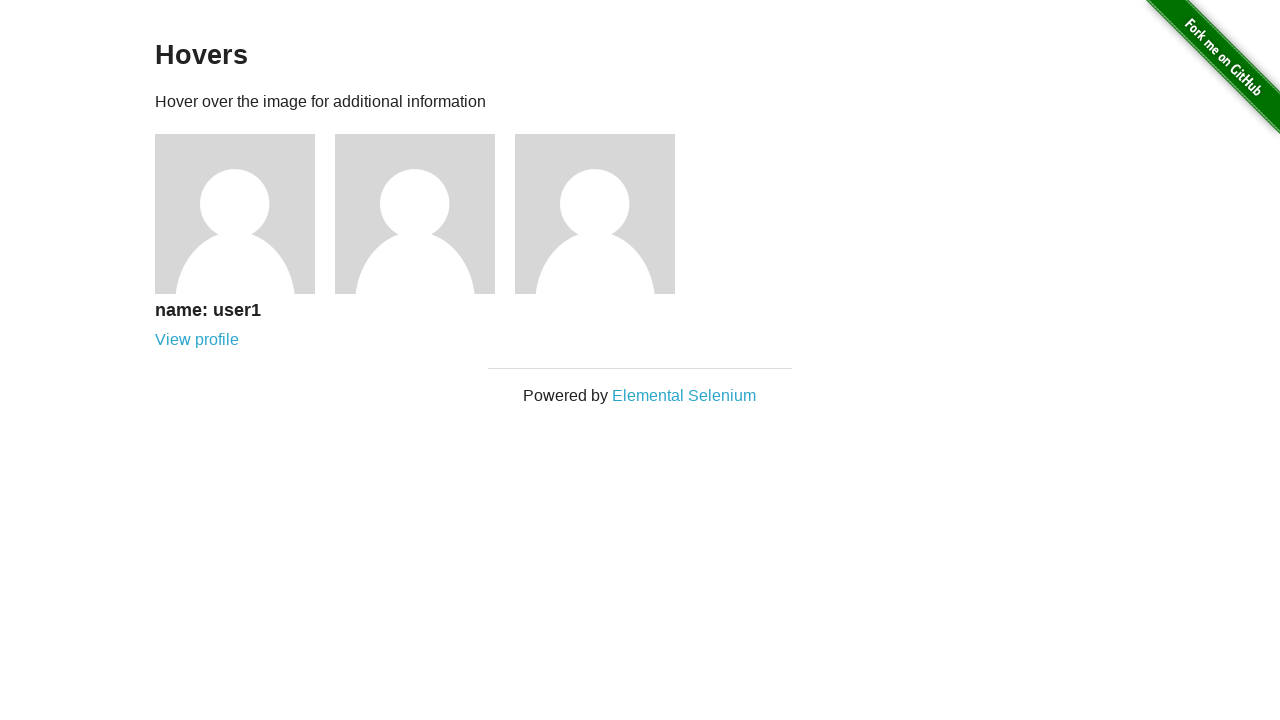

User name appeared on figure 1
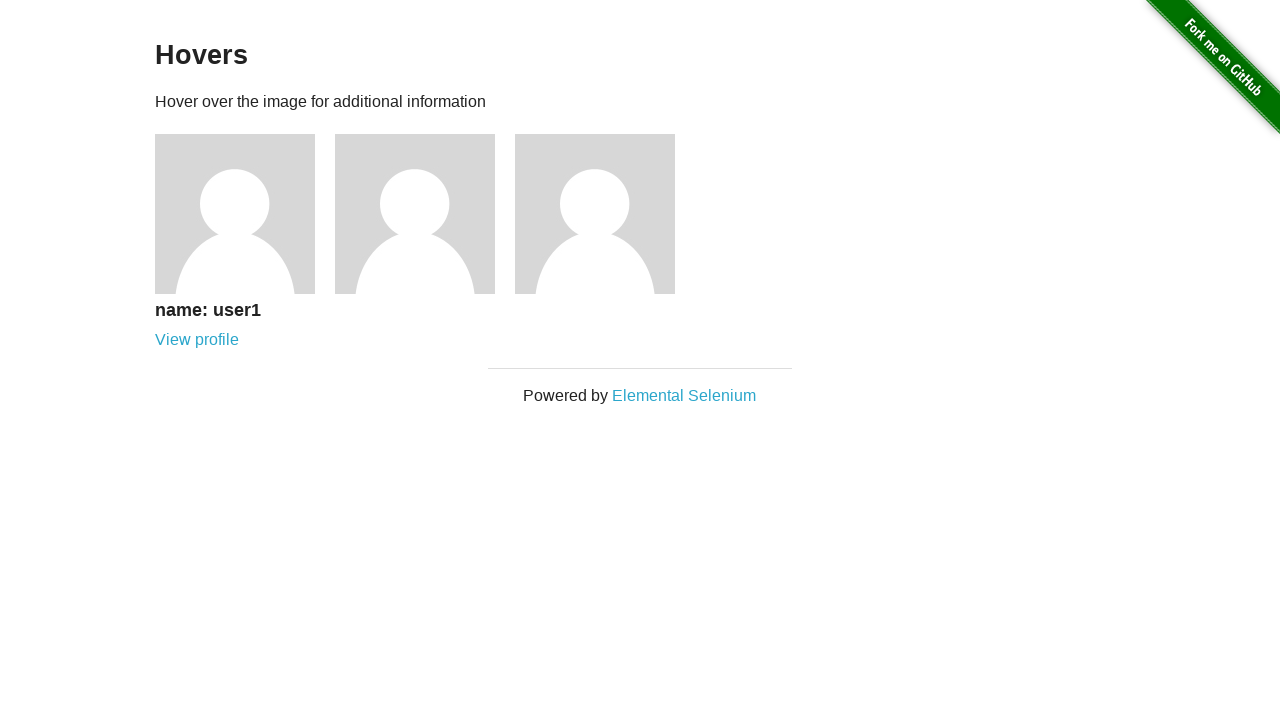

Hovered over figure 2 at (425, 214) on .figure >> nth=1
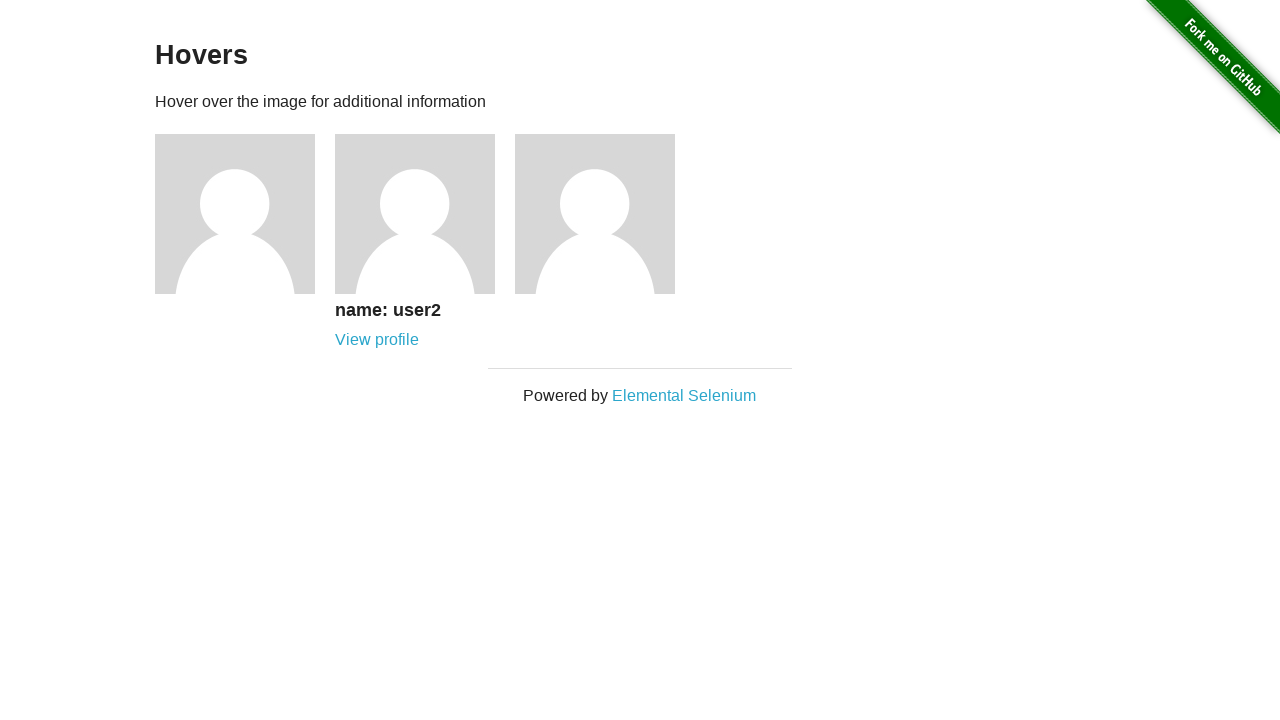

User name appeared on figure 2
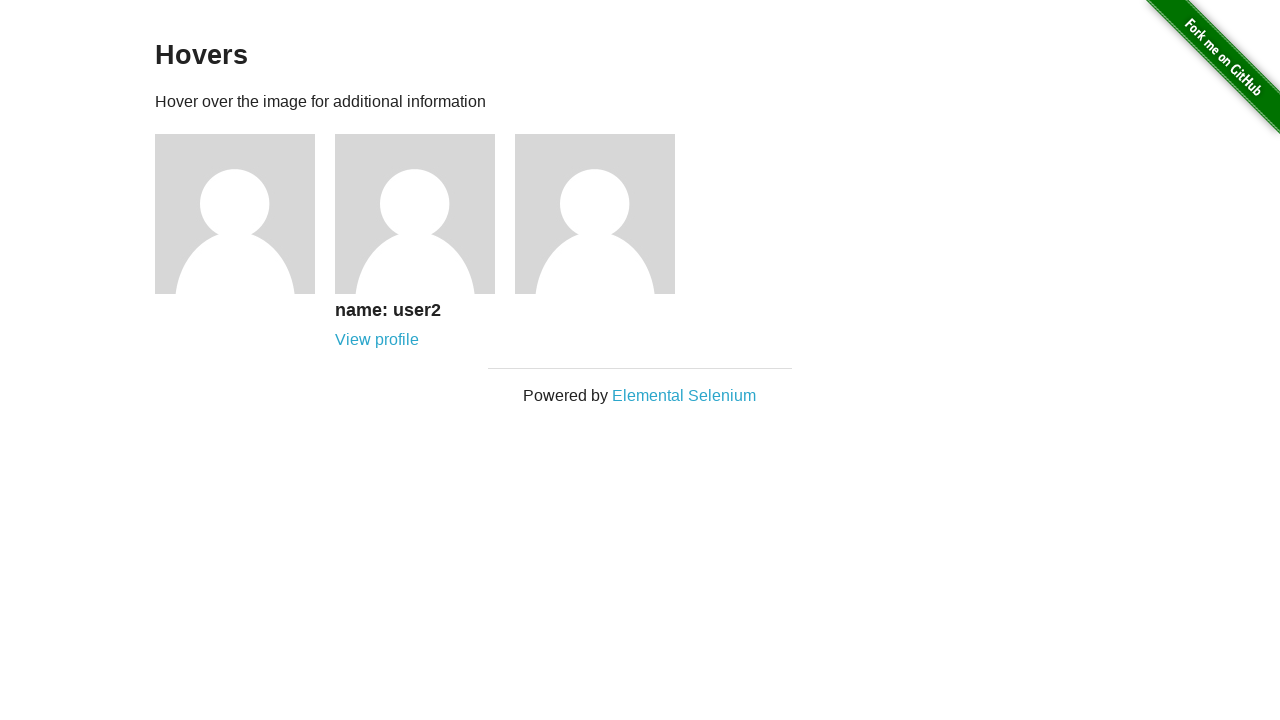

Hovered over figure 3 at (605, 214) on .figure >> nth=2
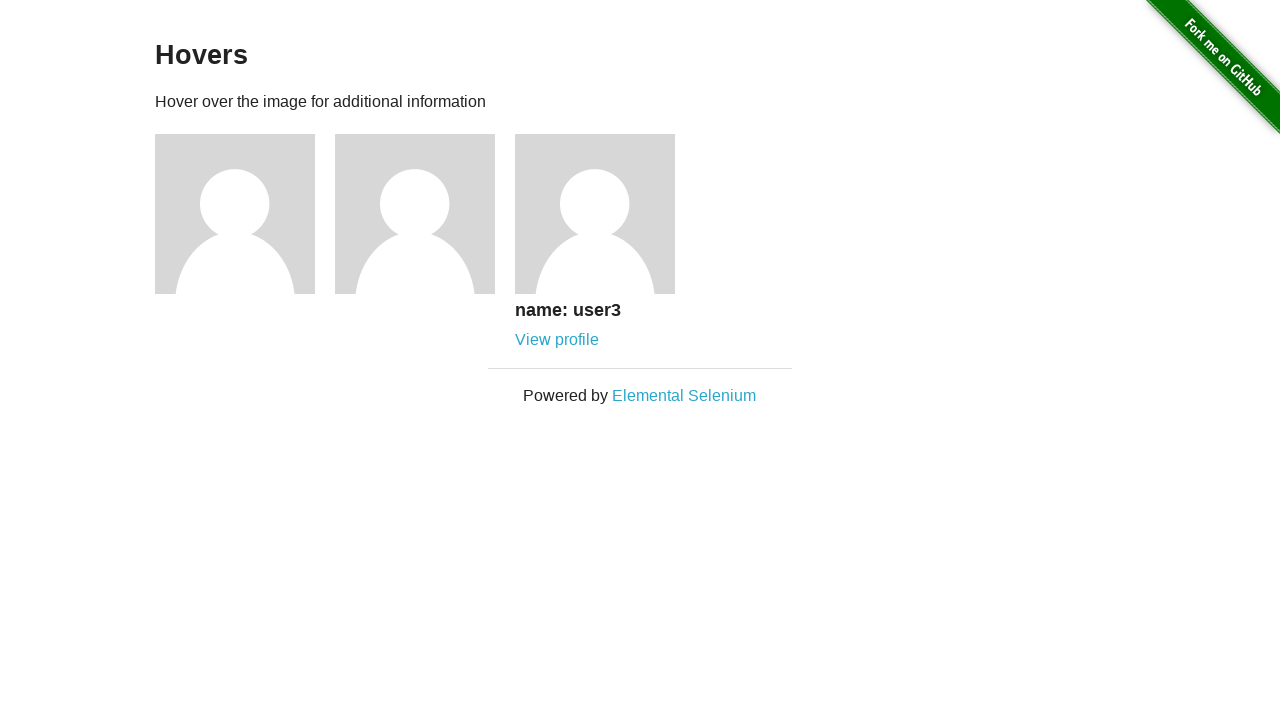

User name appeared on figure 3
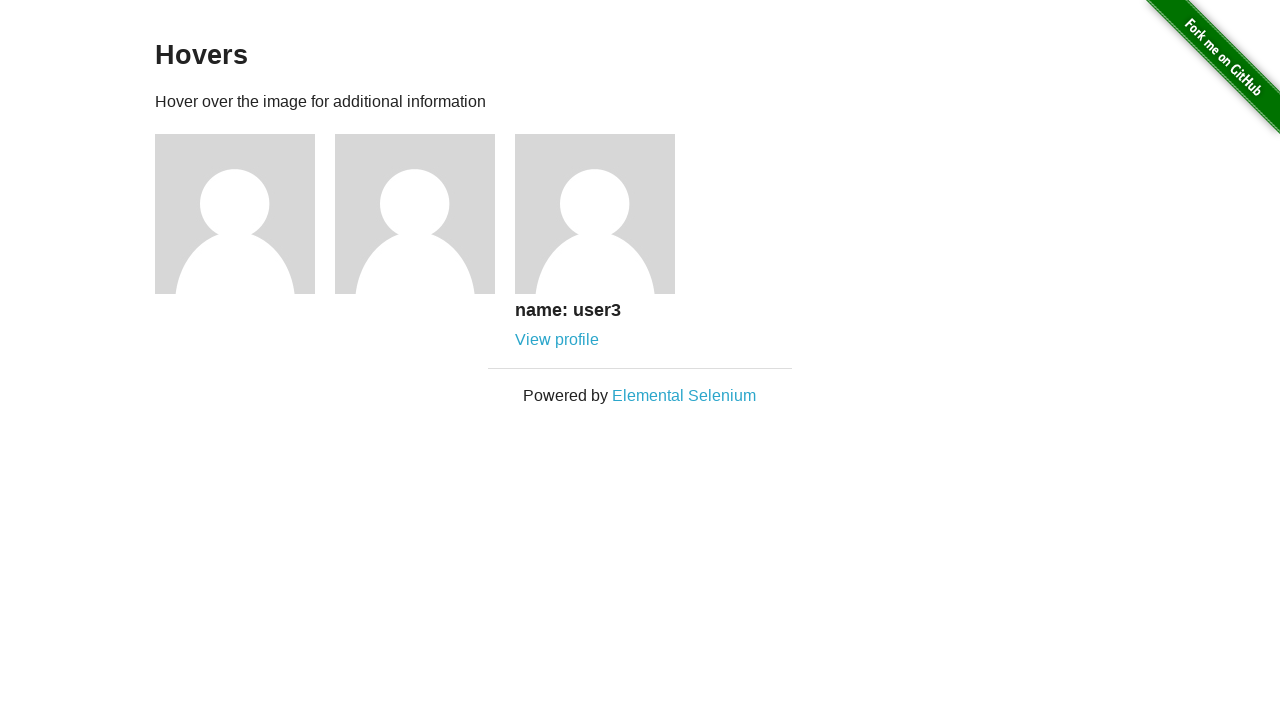

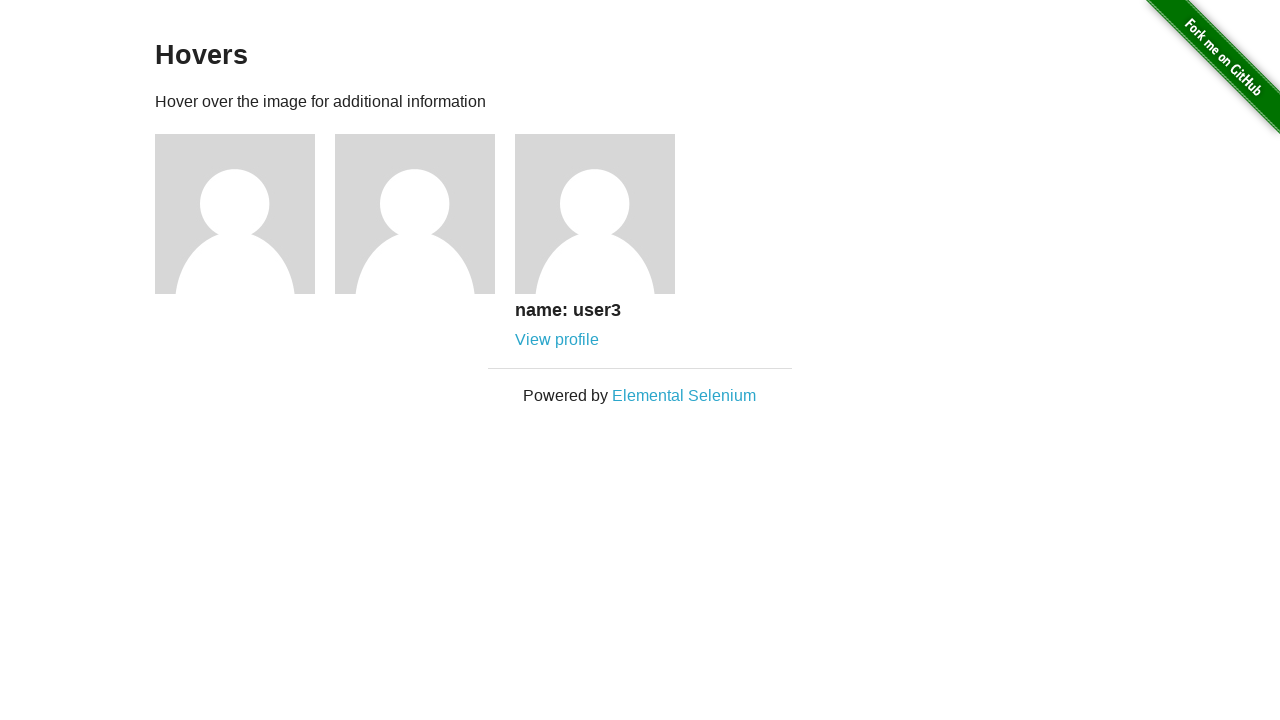